Tests the jQuery UI resizable widget by dragging the resize handle to change the element's width to half its original size

Starting URL: https://jqueryui.com/resizable/

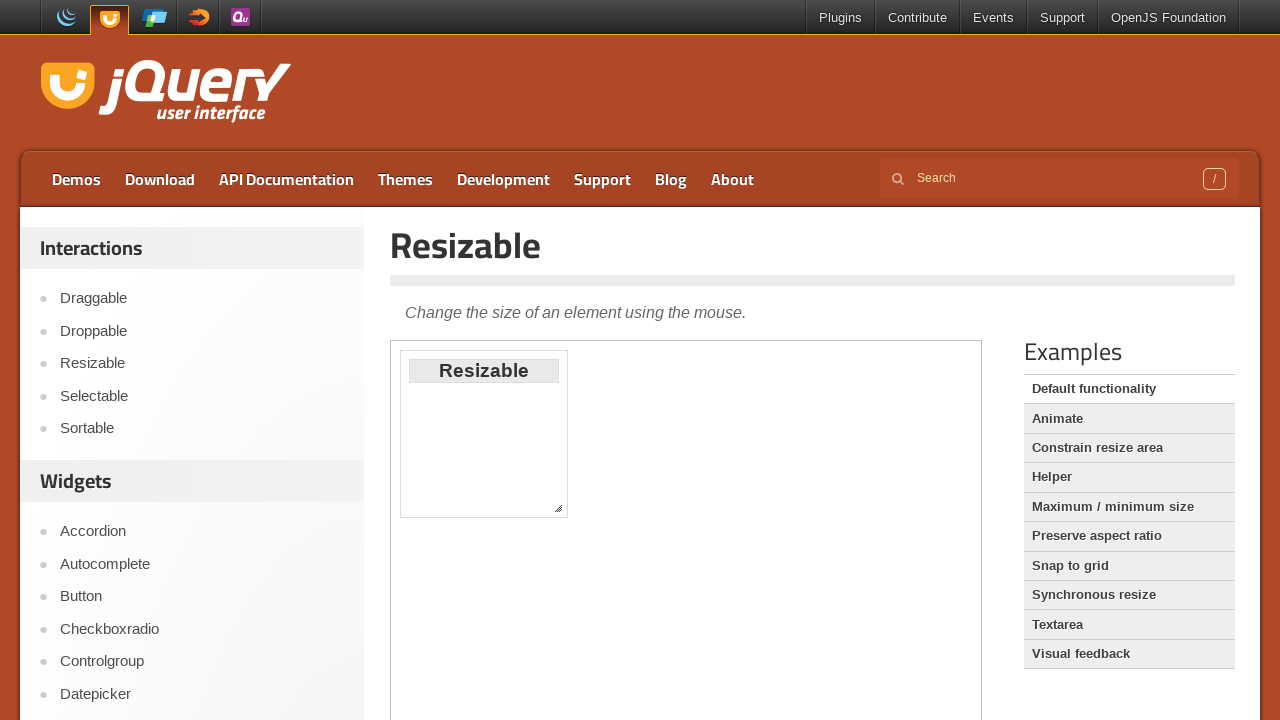

Located the demo iframe containing the resizable widget
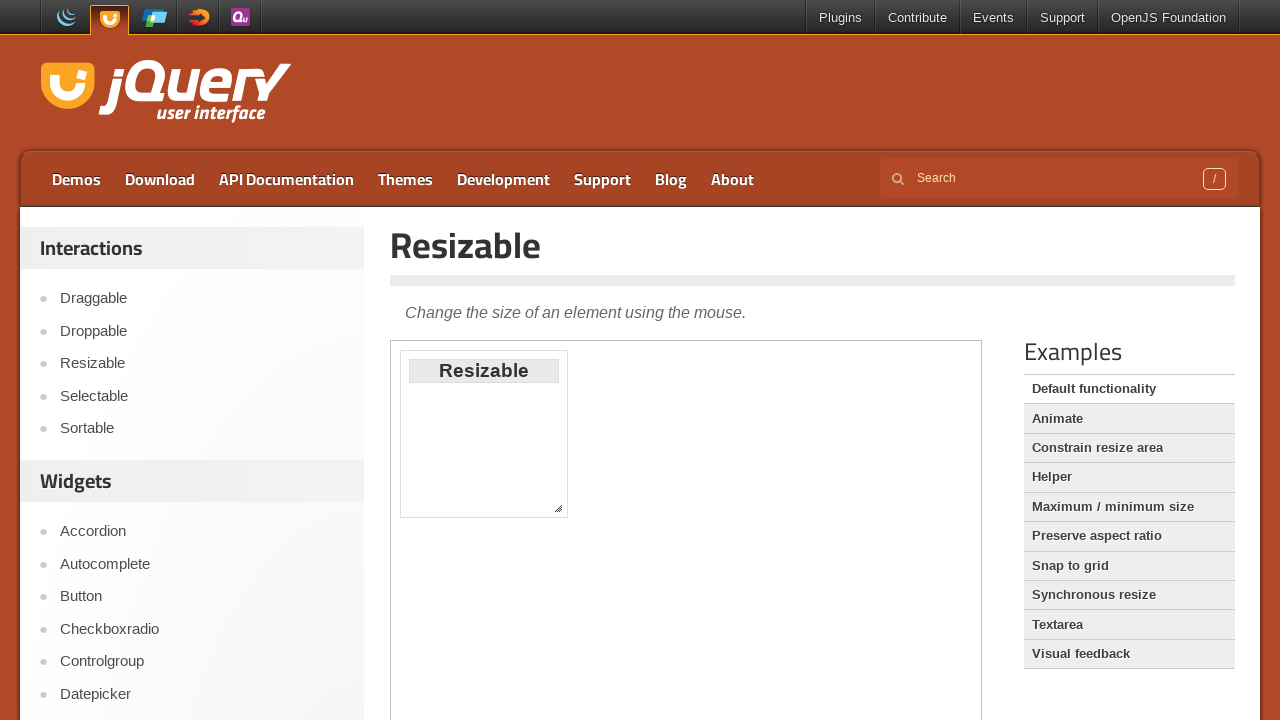

Located the resizable element
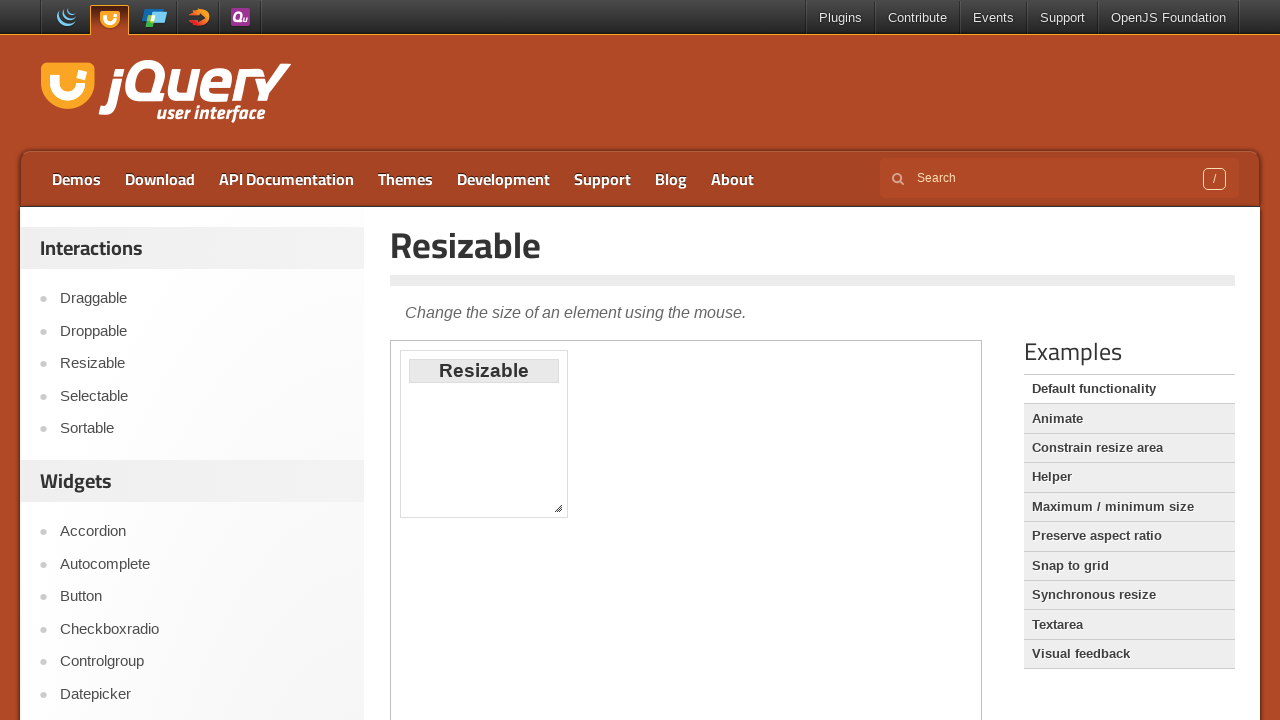

Retrieved bounding box of resizable element
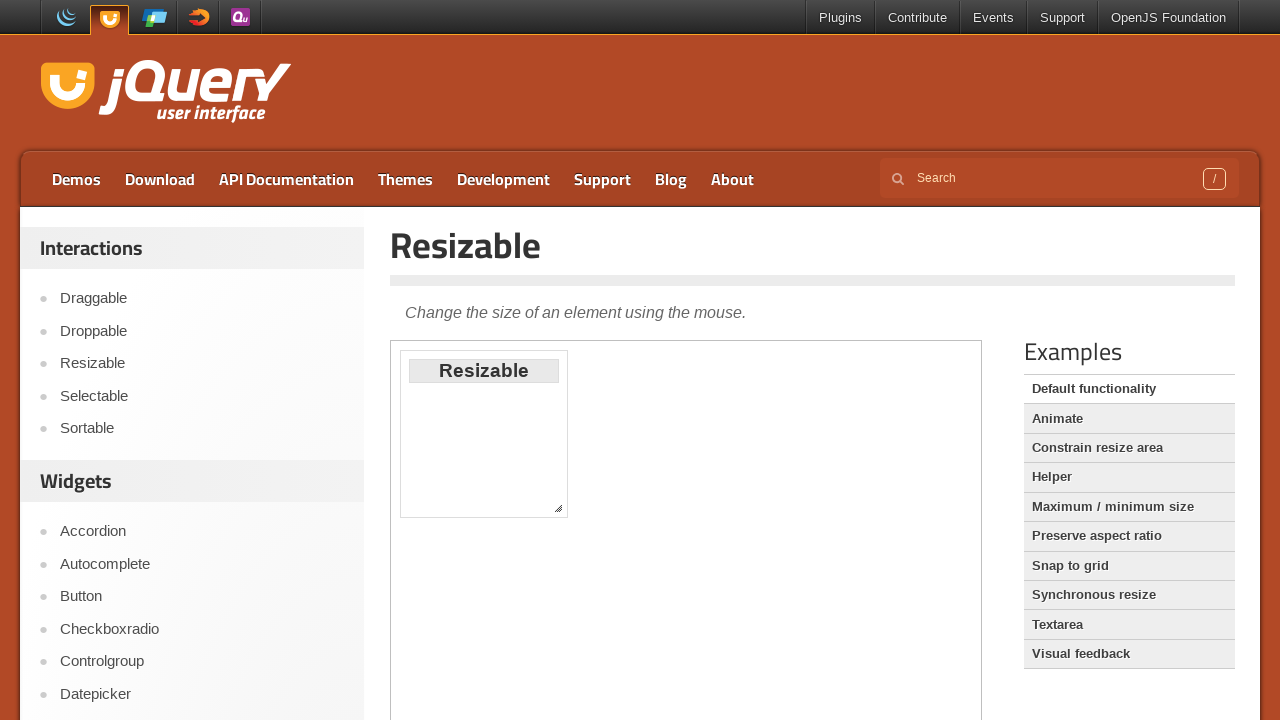

Calculated half width: 84.0px from original width 168px
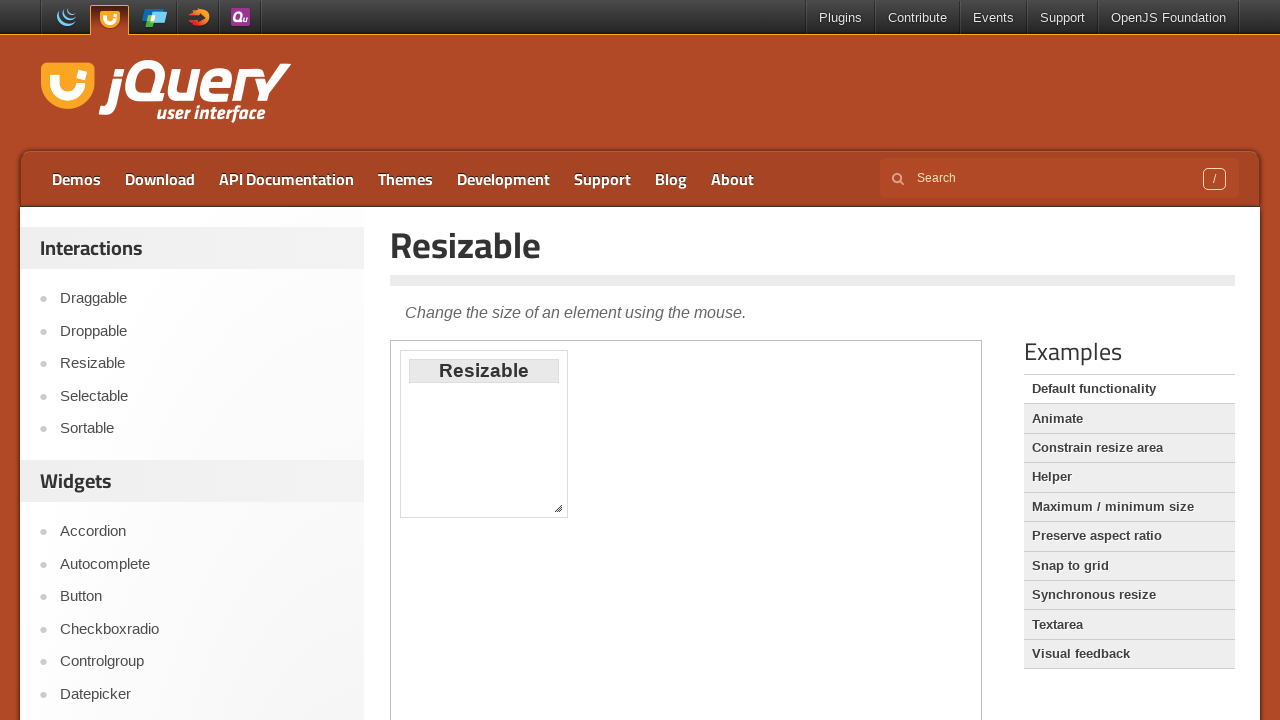

Located the resize handle at bottom-right corner
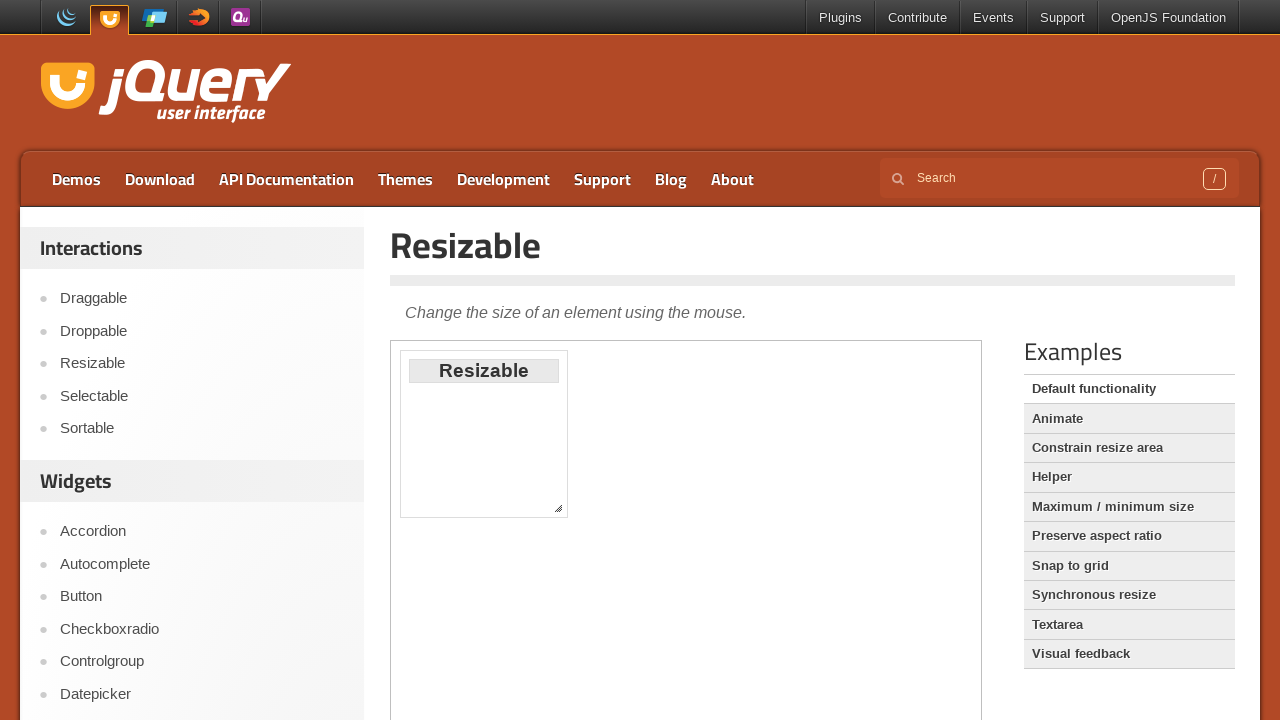

Dragged resize handle to change element width to half its original size at (485, 515)
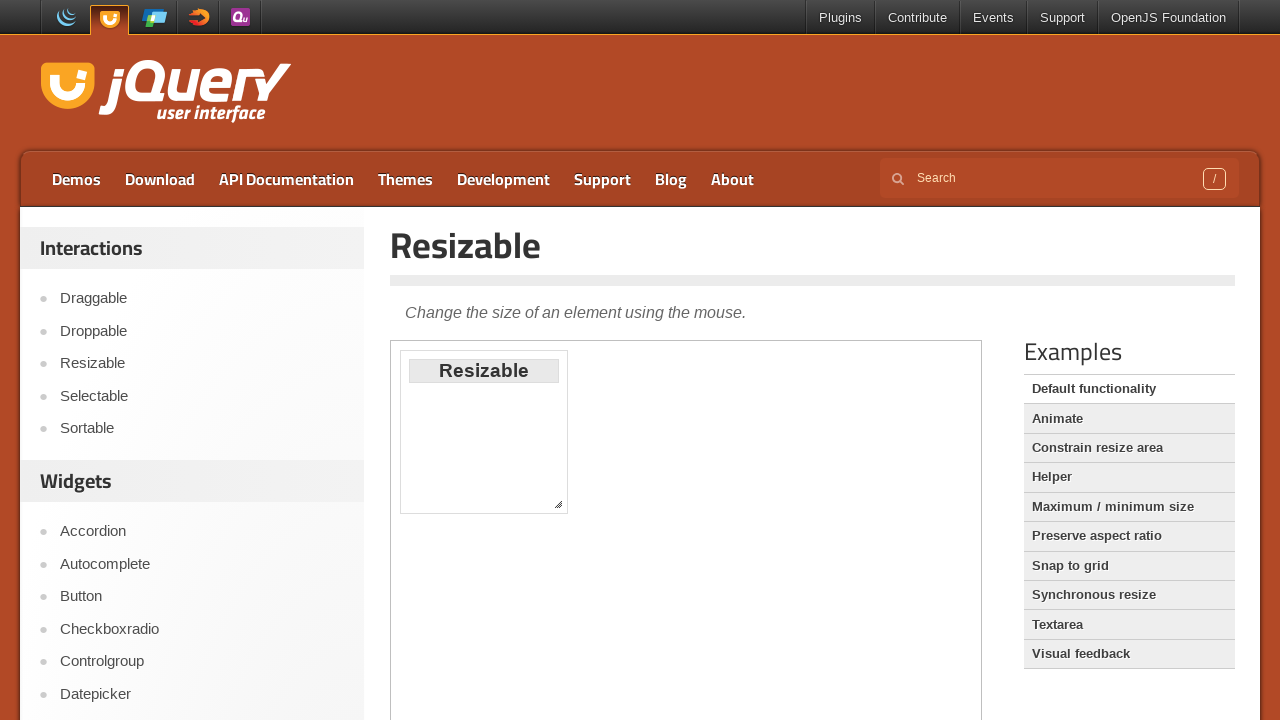

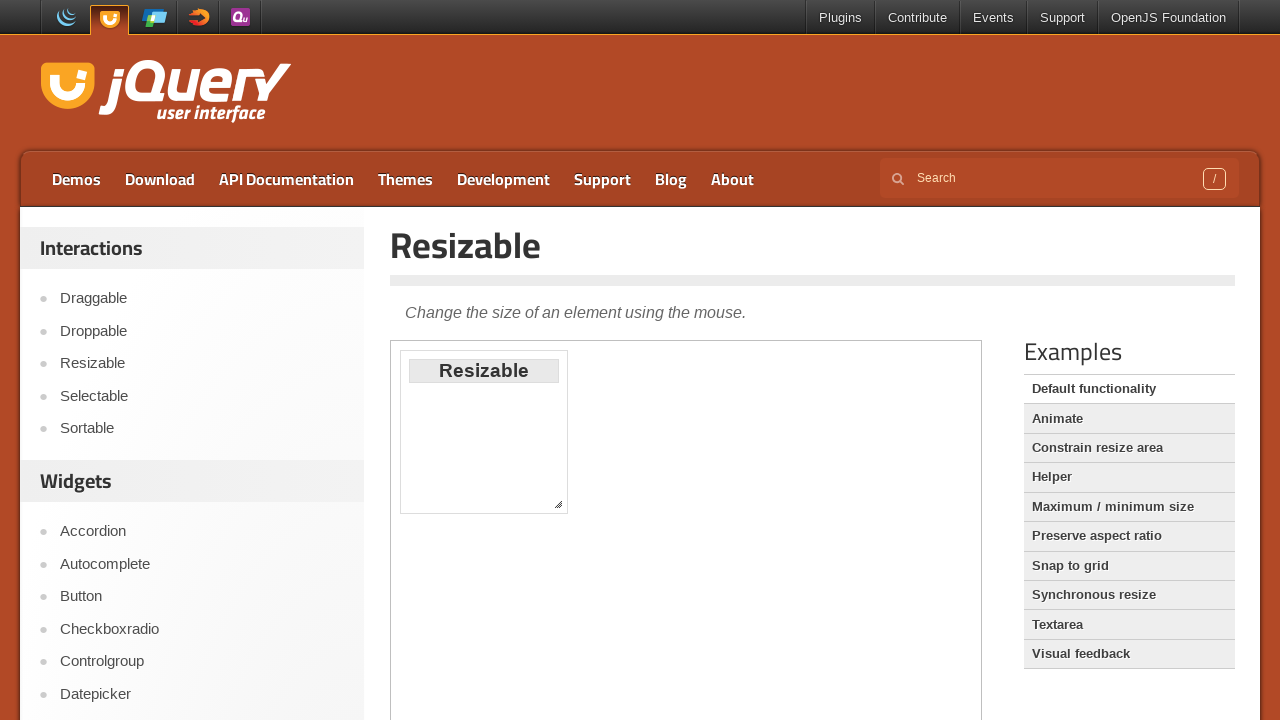